Navigates to O'Reilly Media book search results page, waits for book cards to load, and scrolls to the bottom of the page to trigger lazy loading of additional content.

Starting URL: https://www.oreilly.com/search/?q=*&type=book&publishers=O%27Reilly%20Media%2C%20Inc.&rows=100&order_by=published_at

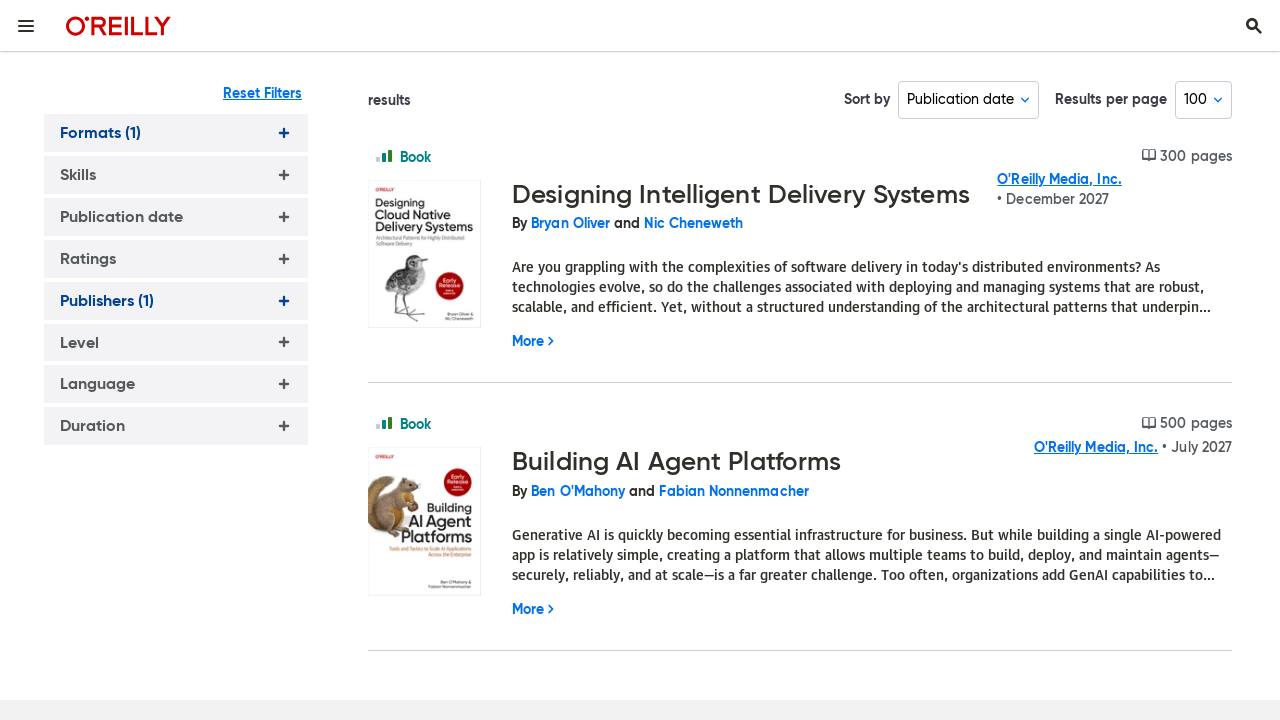

Waited for book search result cards to load
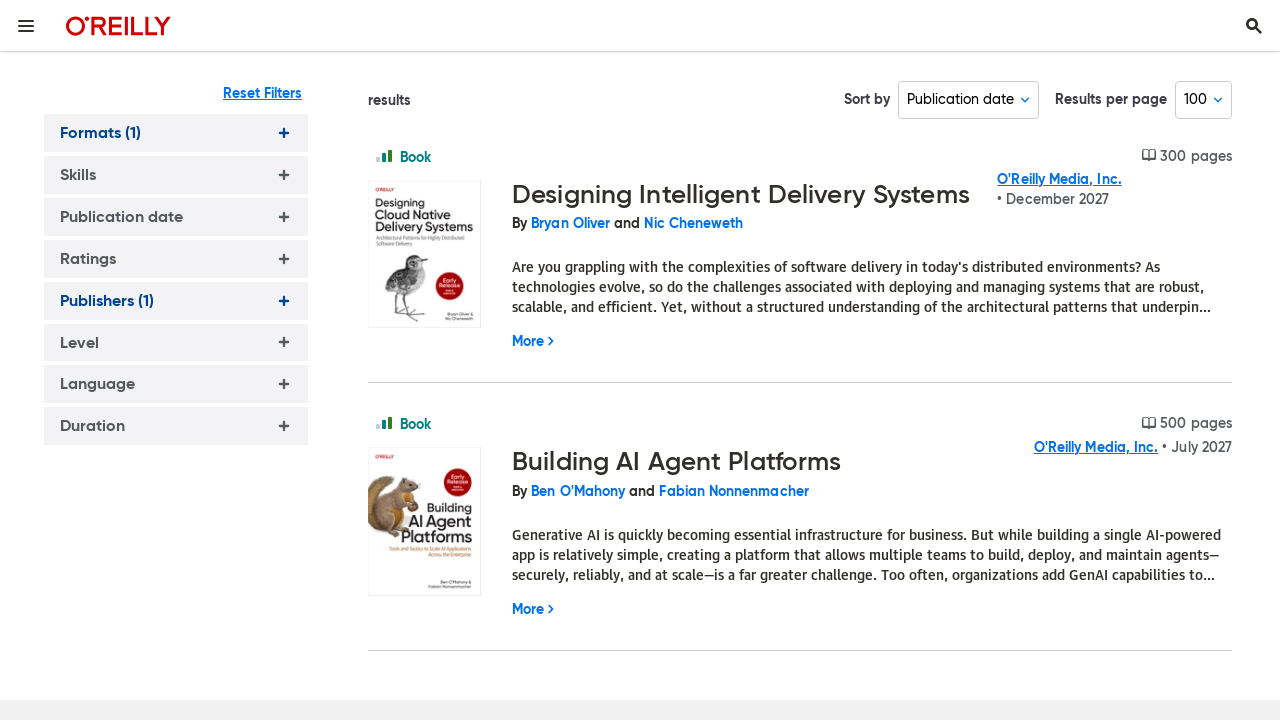

Scrolled to bottom of page to trigger lazy loading
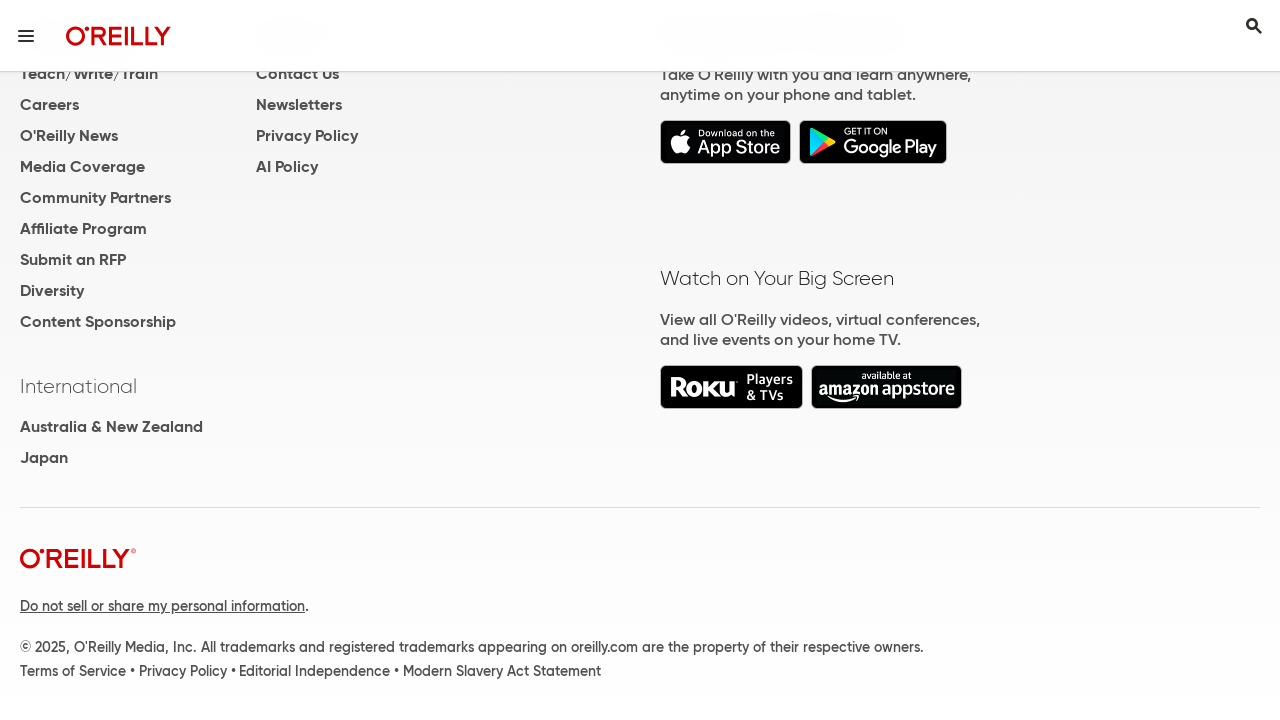

Waited 2 seconds for lazy-loaded content to render
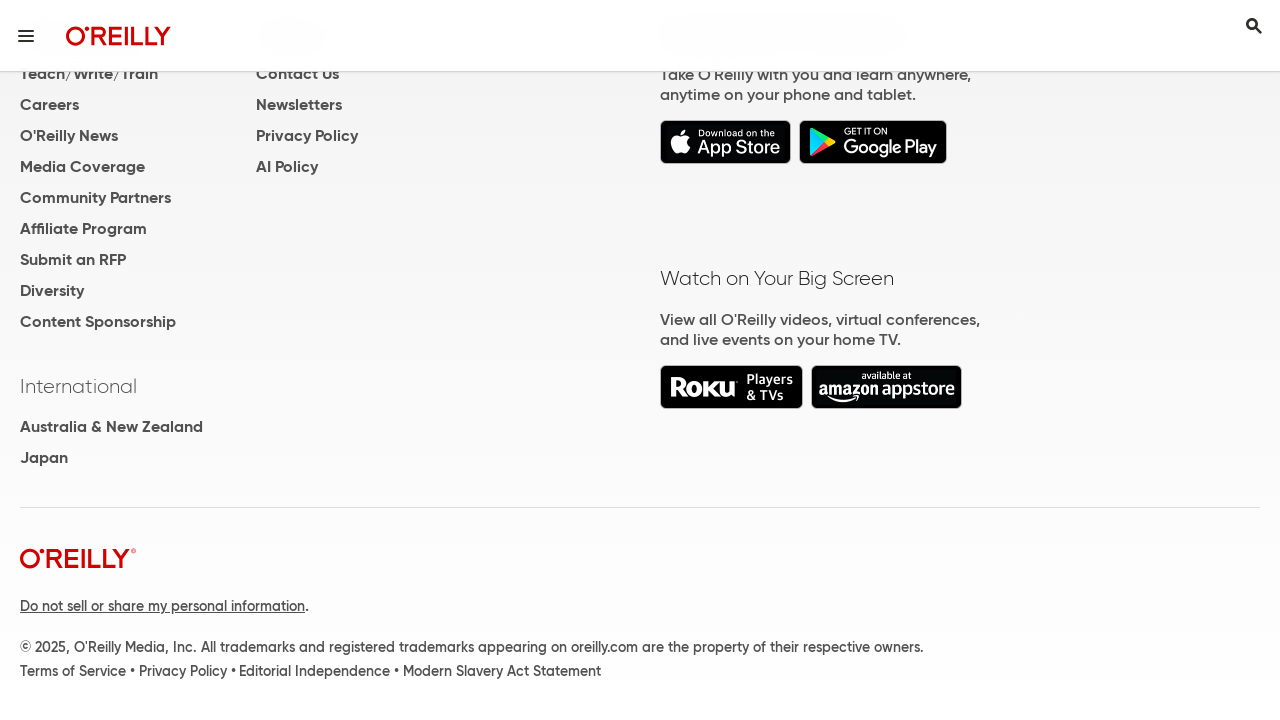

Verified book cards are present after scrolling
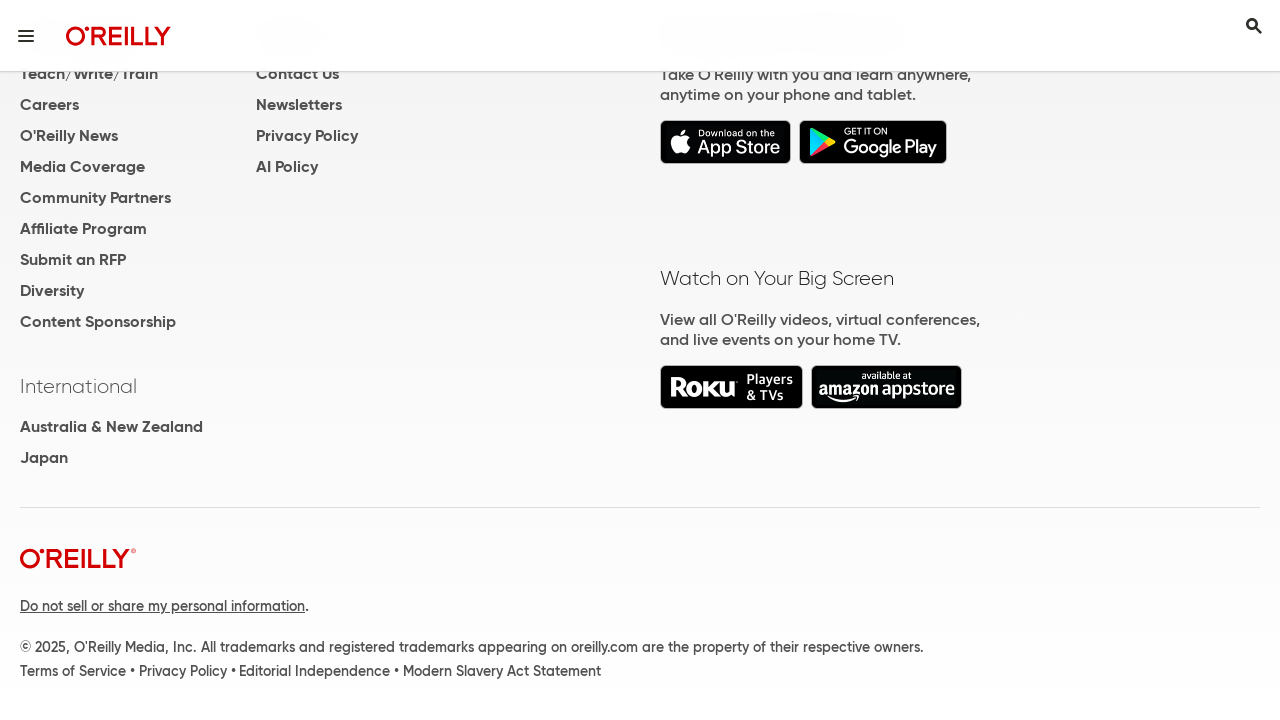

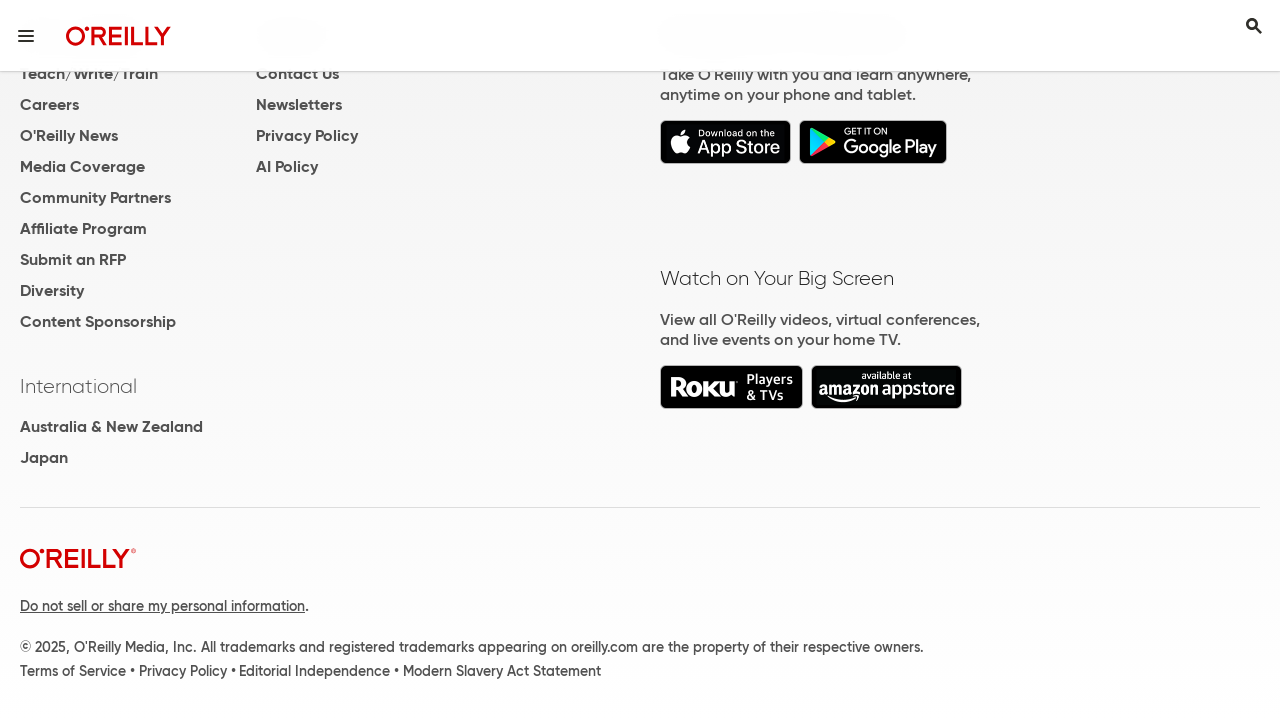